Tests that submitting empty username and password fields displays the error message "Epic sadface: Username is required"

Starting URL: https://www.saucedemo.com/

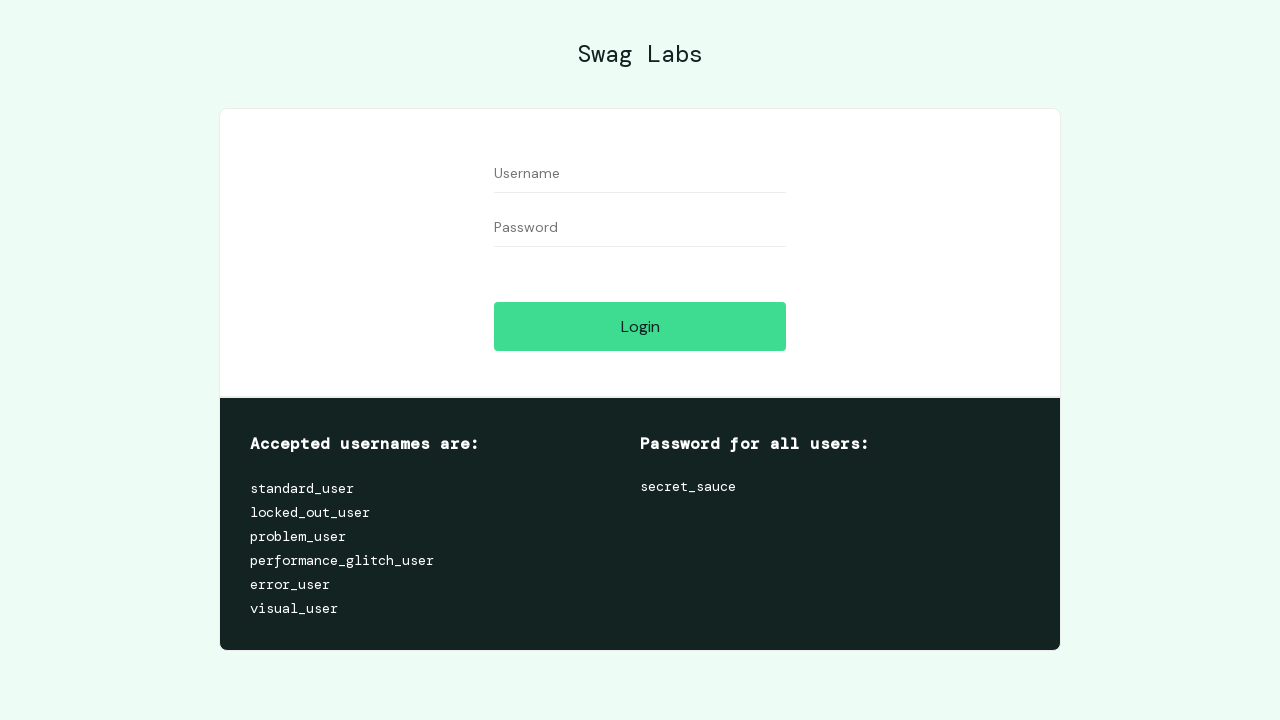

Filled username field with empty string on #user-name
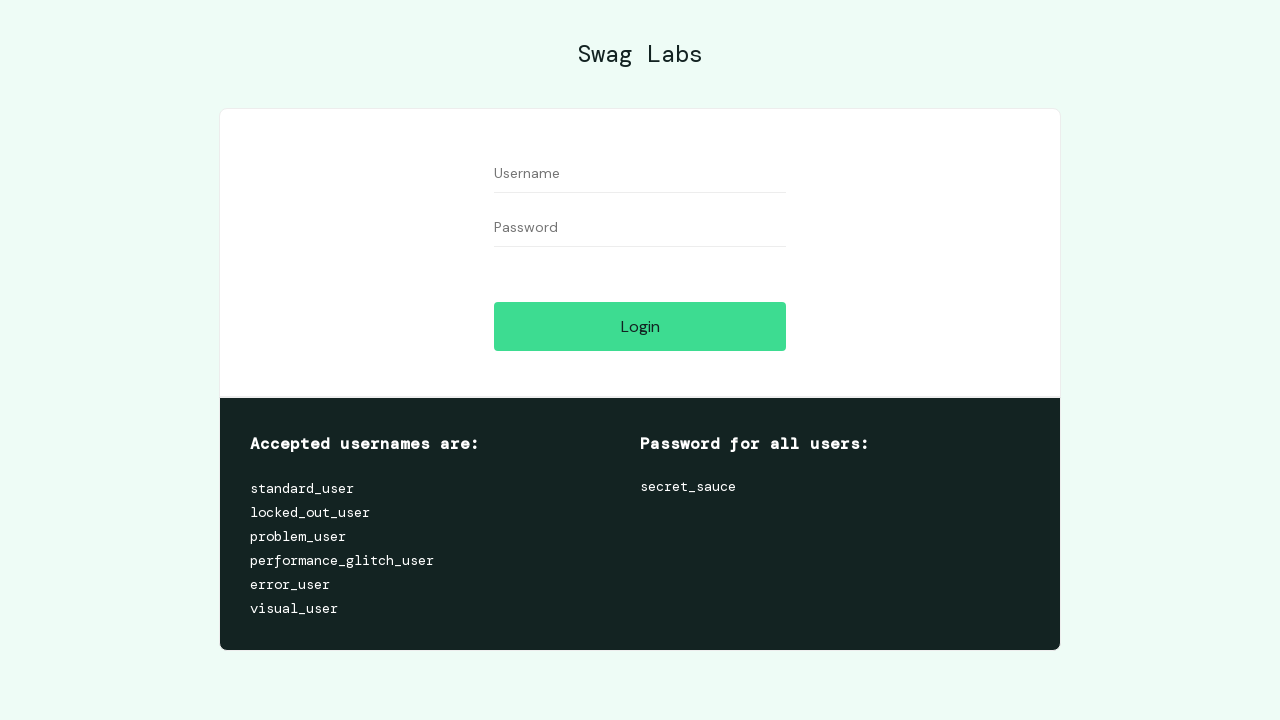

Filled password field with empty string on #password
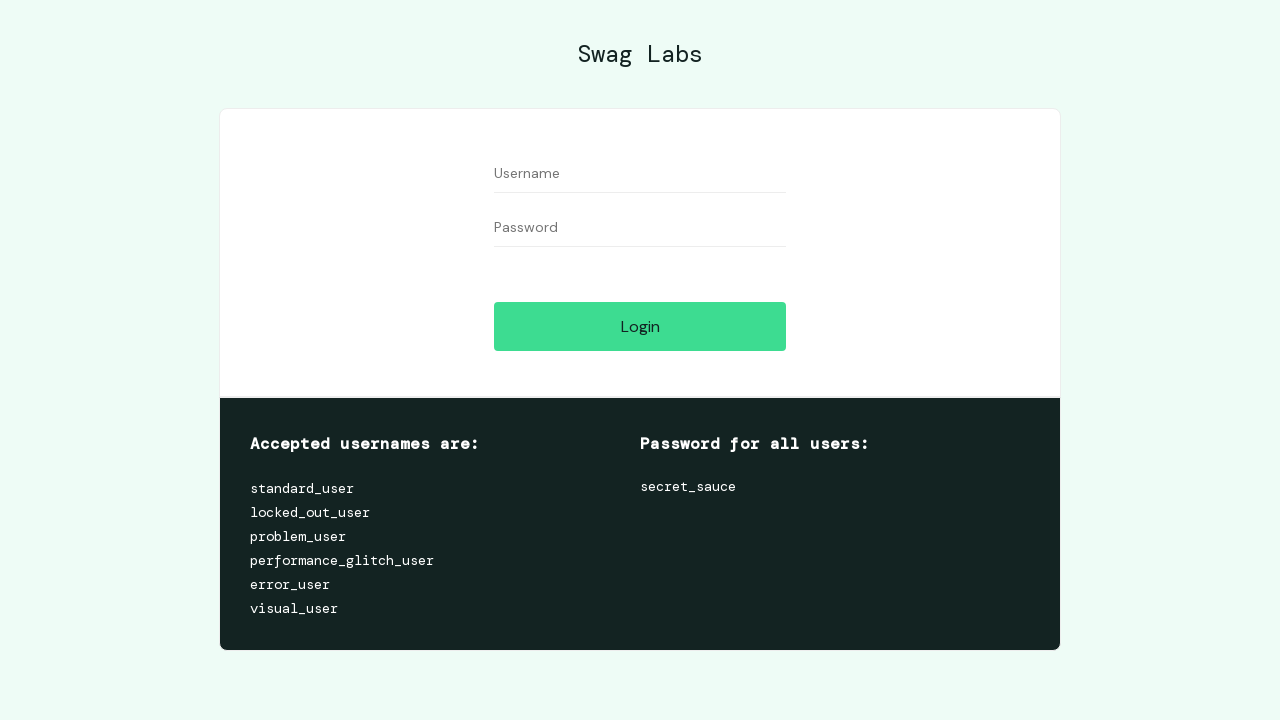

Clicked login button at (640, 326) on #login-button
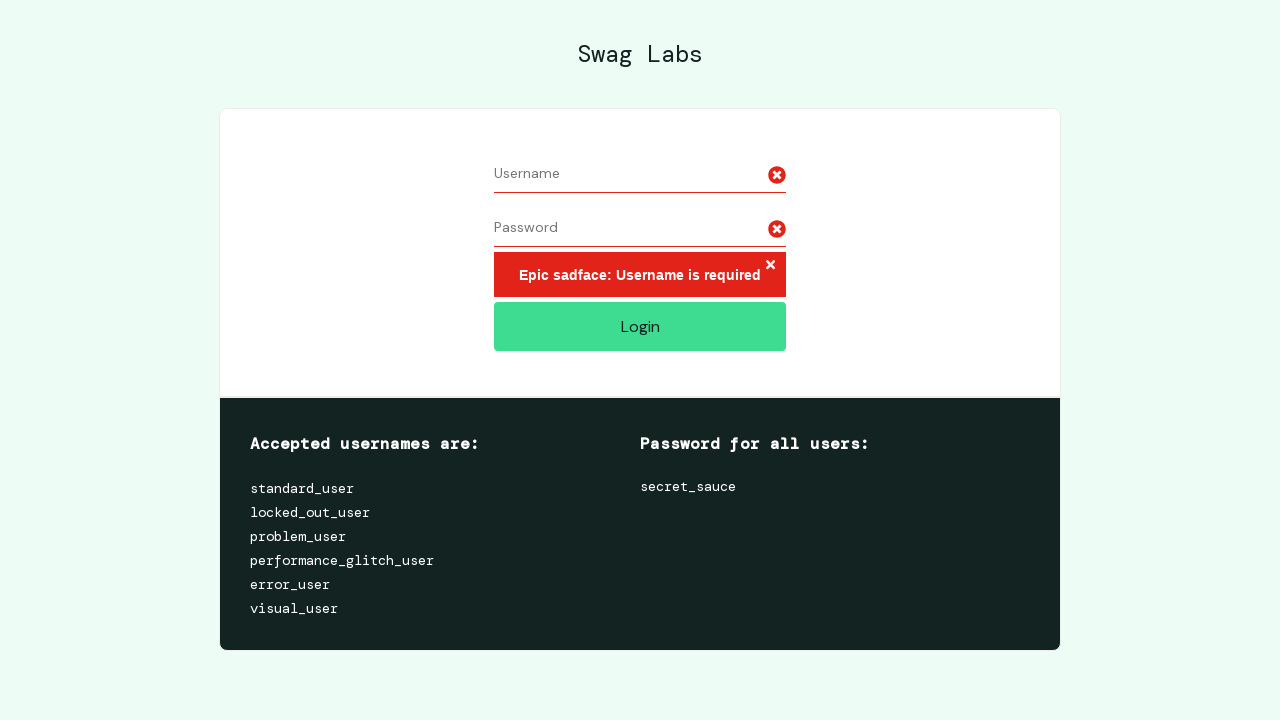

Error message element appeared
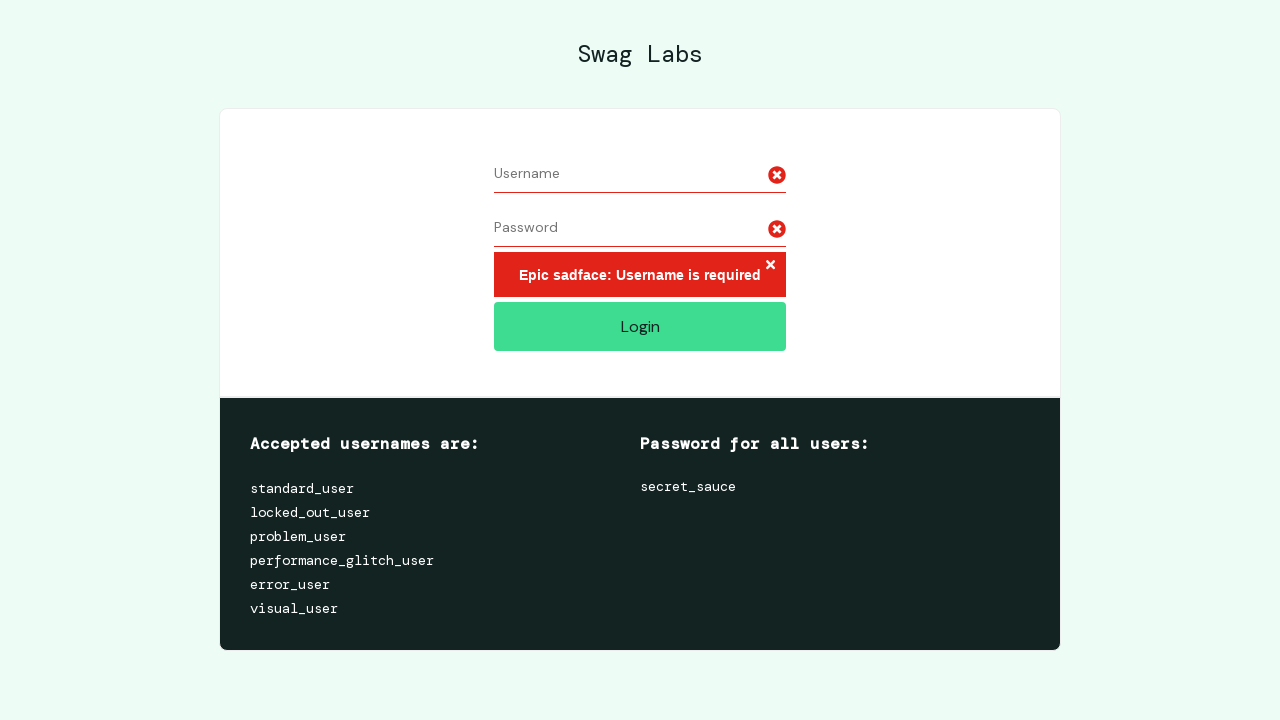

Verified error message contains 'Epic sadface: Username is required'
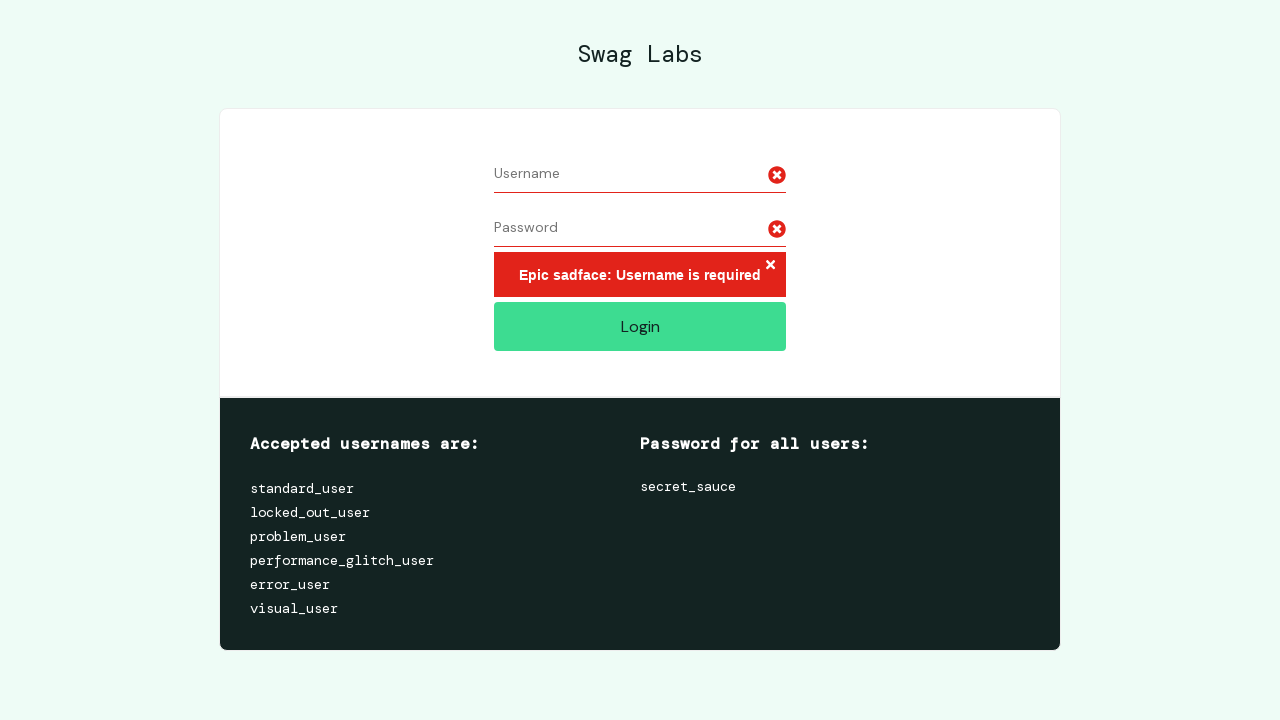

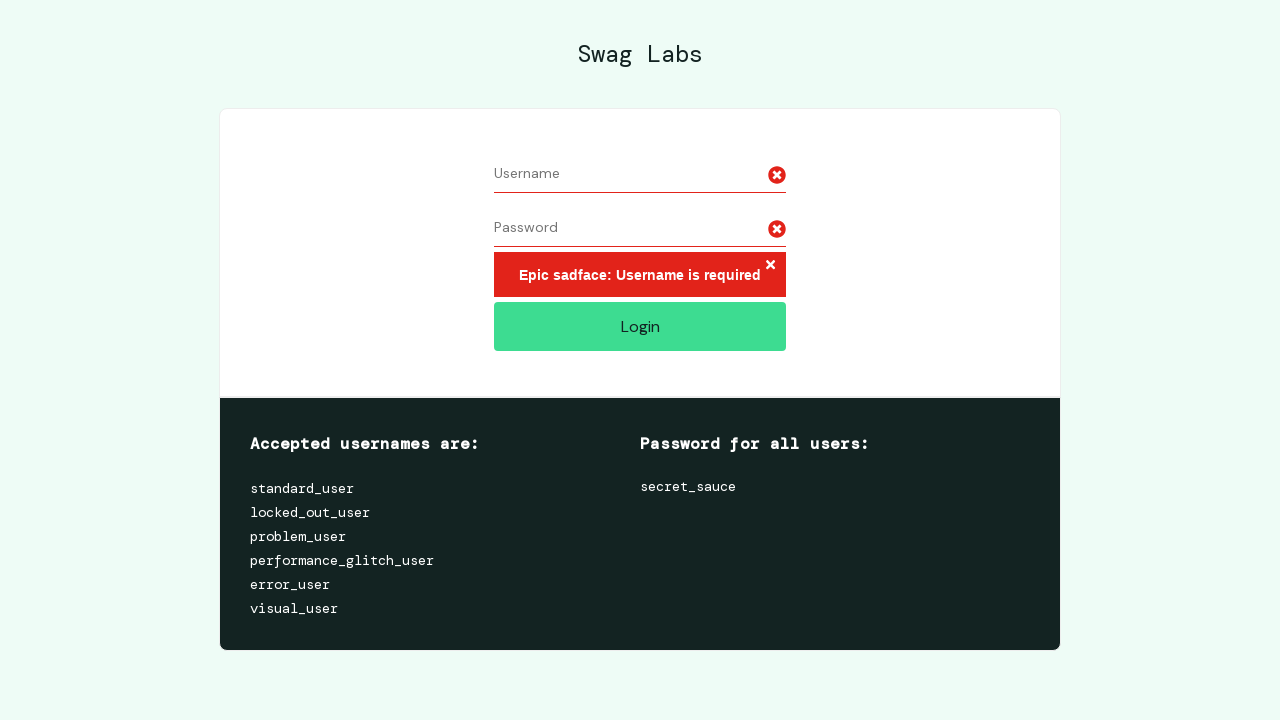